Navigates to remove.bg image background removal service and clicks the upload button to initiate the file upload process

Starting URL: https://www.remove.bg/

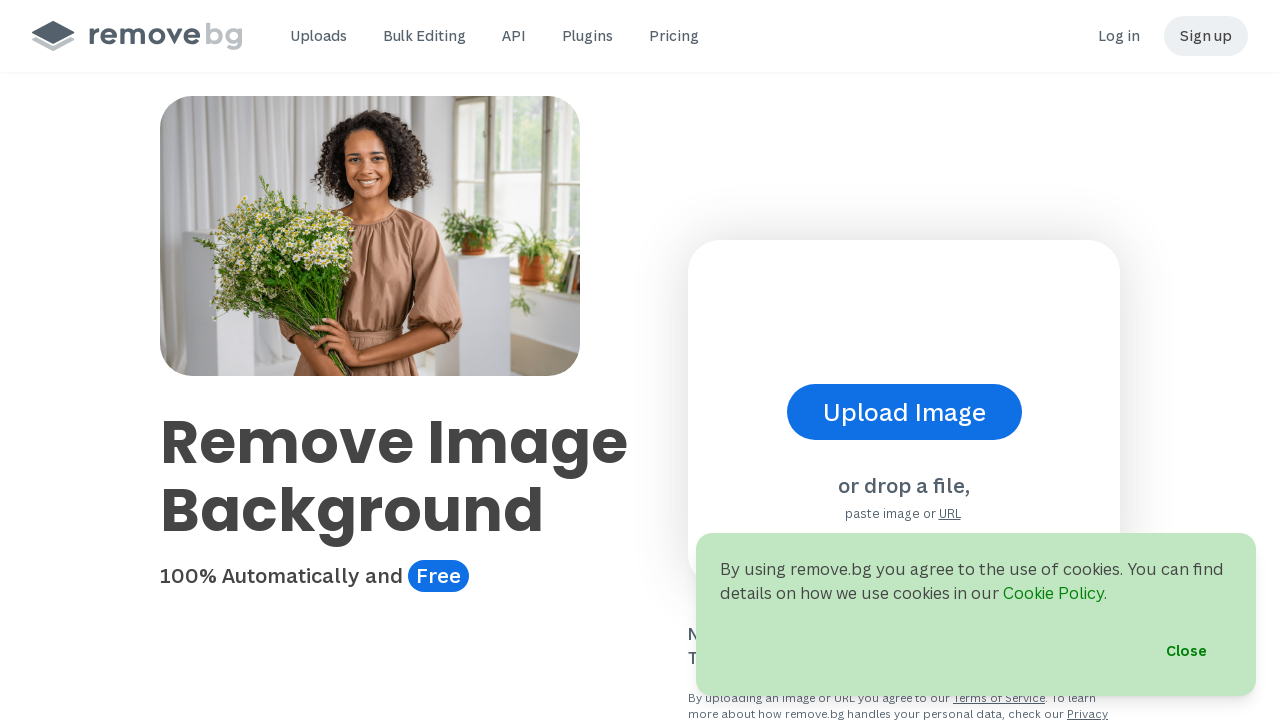

Upload button became visible and ready for interaction
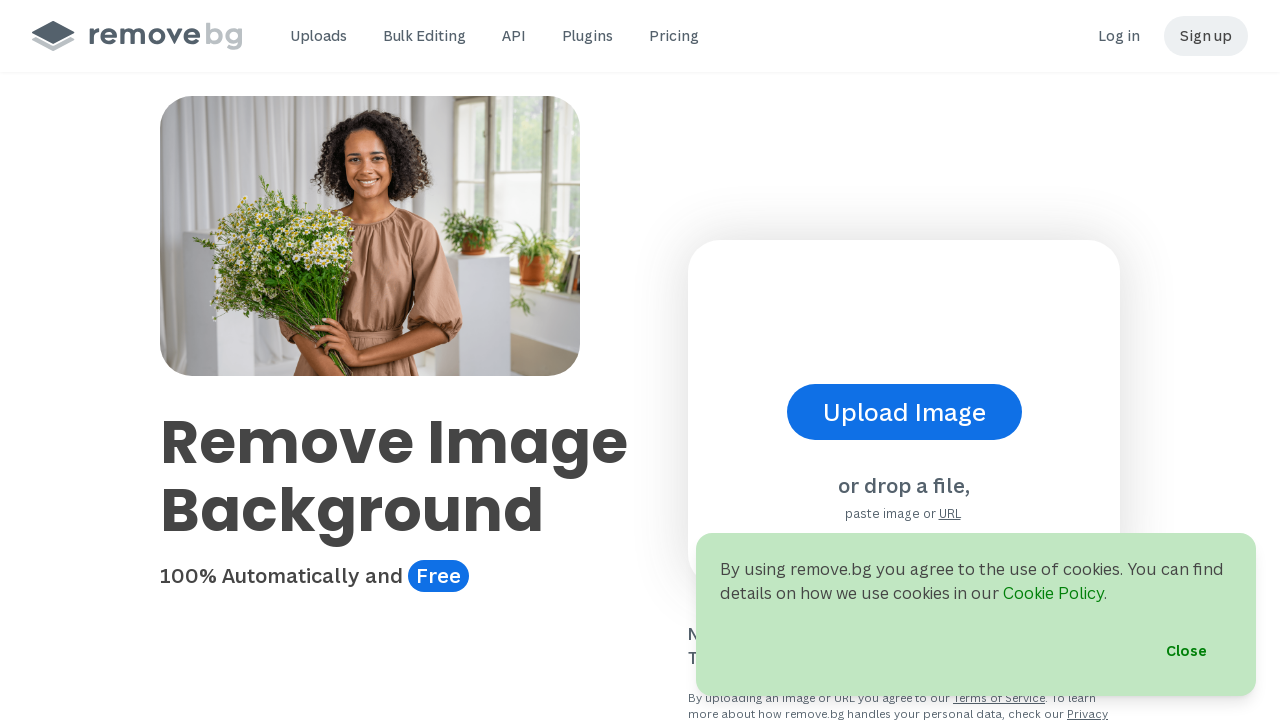

Clicked the upload button to initiate file upload process at (904, 412) on xpath=//div[@class='mx-auto w-full px-8 max-w-5xl relative']/descendant::button[
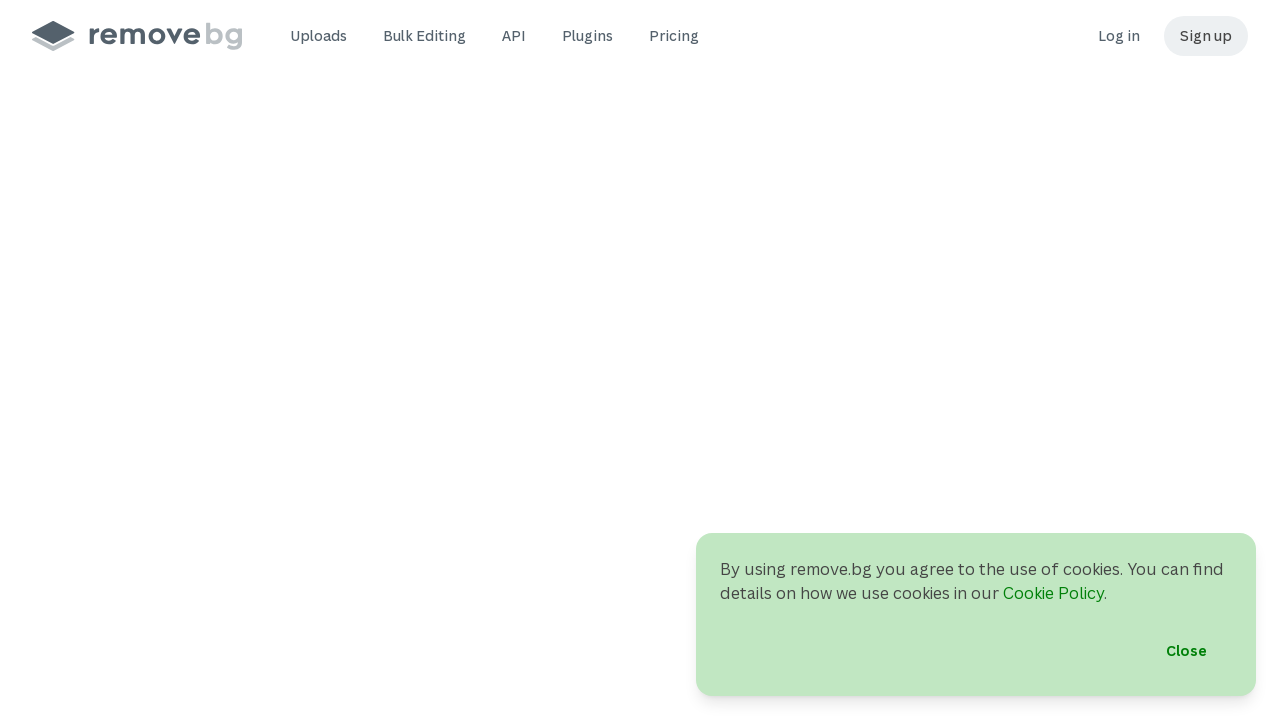

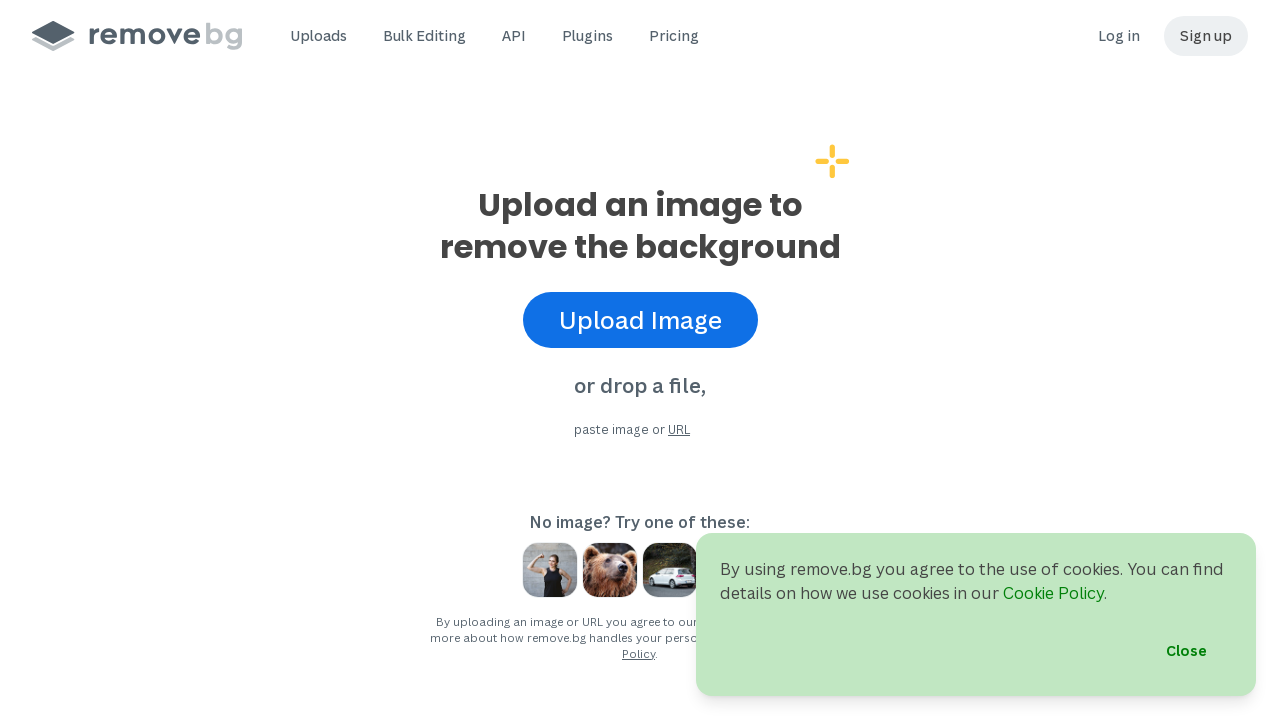